Tests web table sorting functionality by clicking on a column header and verifying that the data is sorted correctly

Starting URL: https://rahulshettyacademy.com/seleniumPractise/#/offers

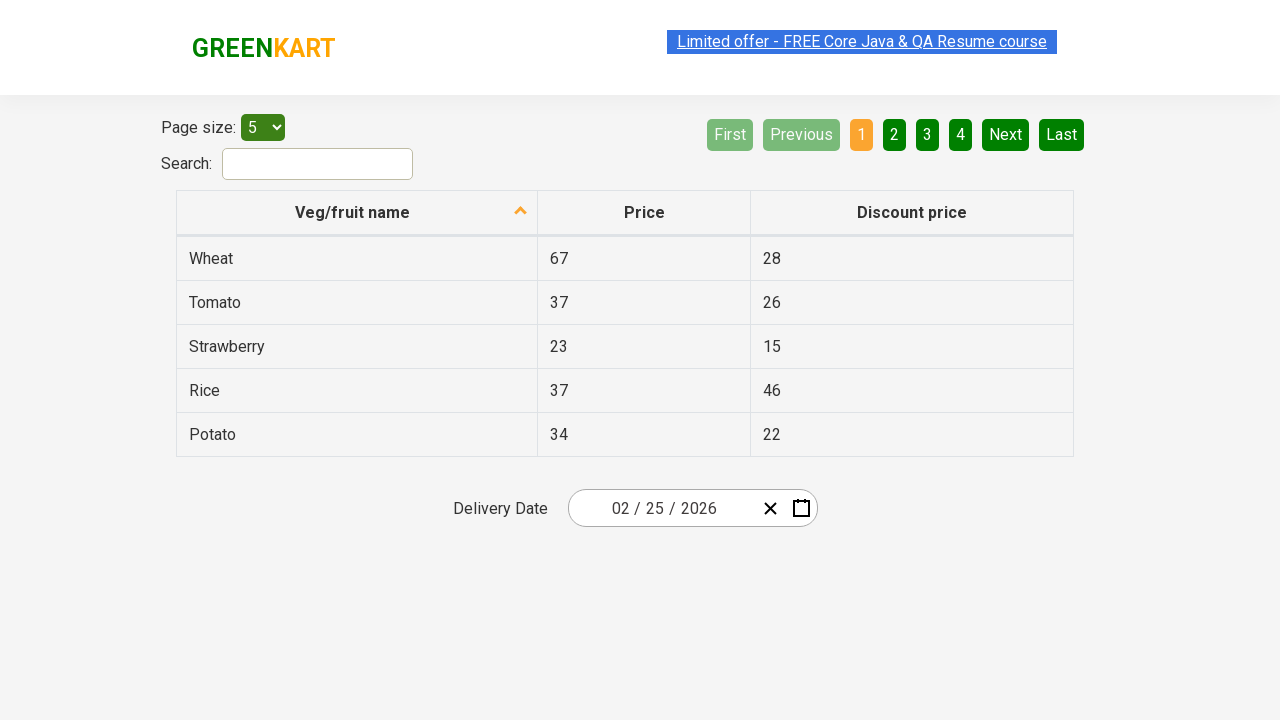

Clicked on Veg/fruit name column header to sort at (357, 213) on th[aria-label*='Veg/fruit name']
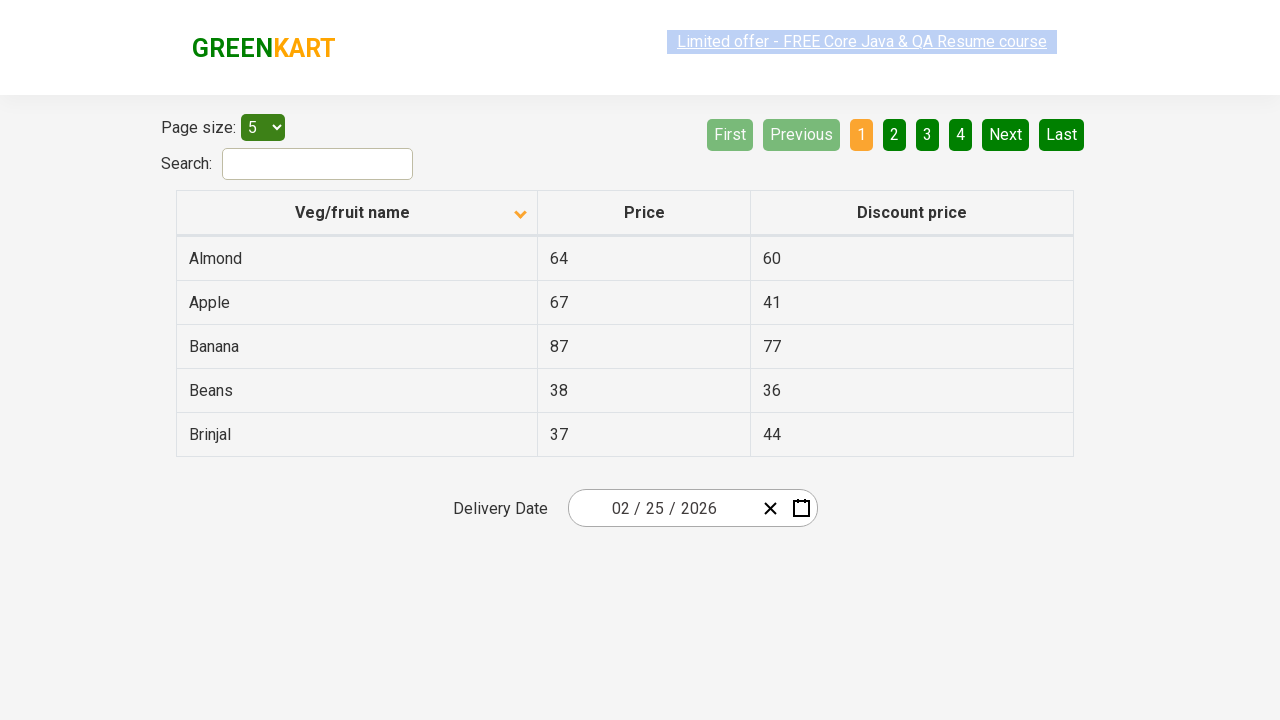

Waited for table to be sorted
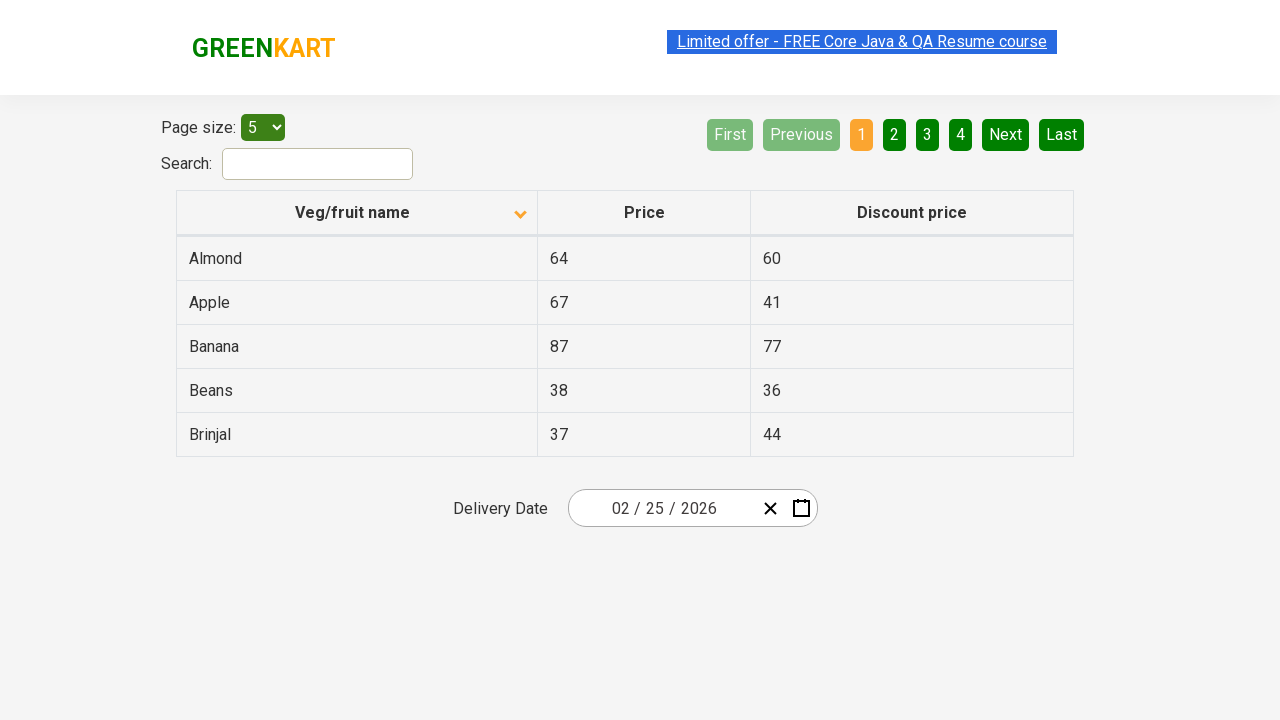

Retrieved all elements from first column of table body
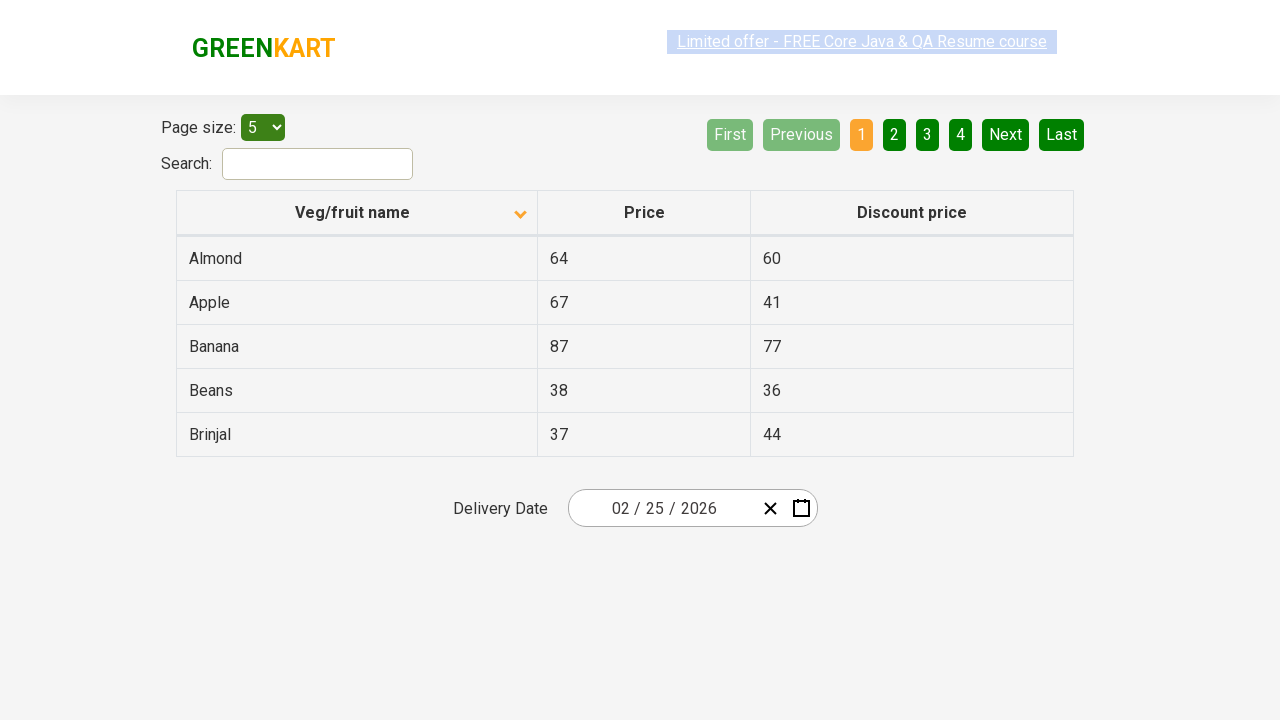

Extracted text content from 5 table cells
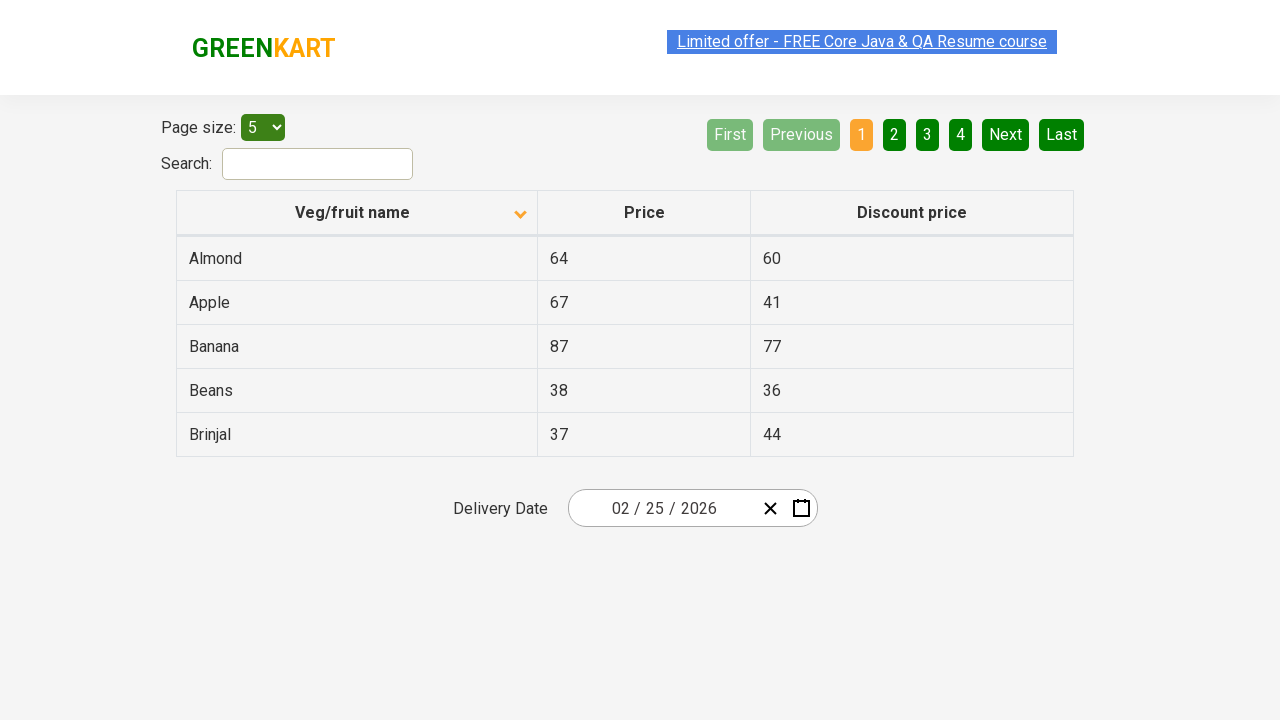

Created sorted version of extracted text for comparison
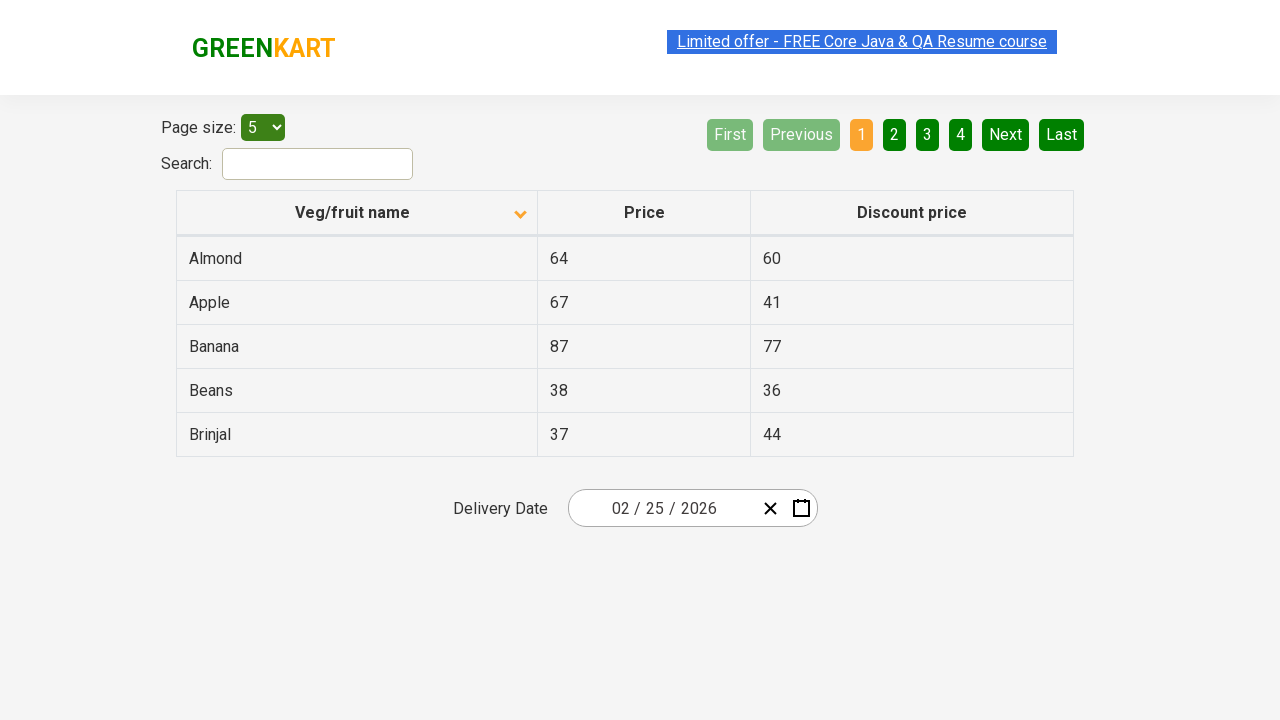

Verified that table is sorted correctly in ascending order
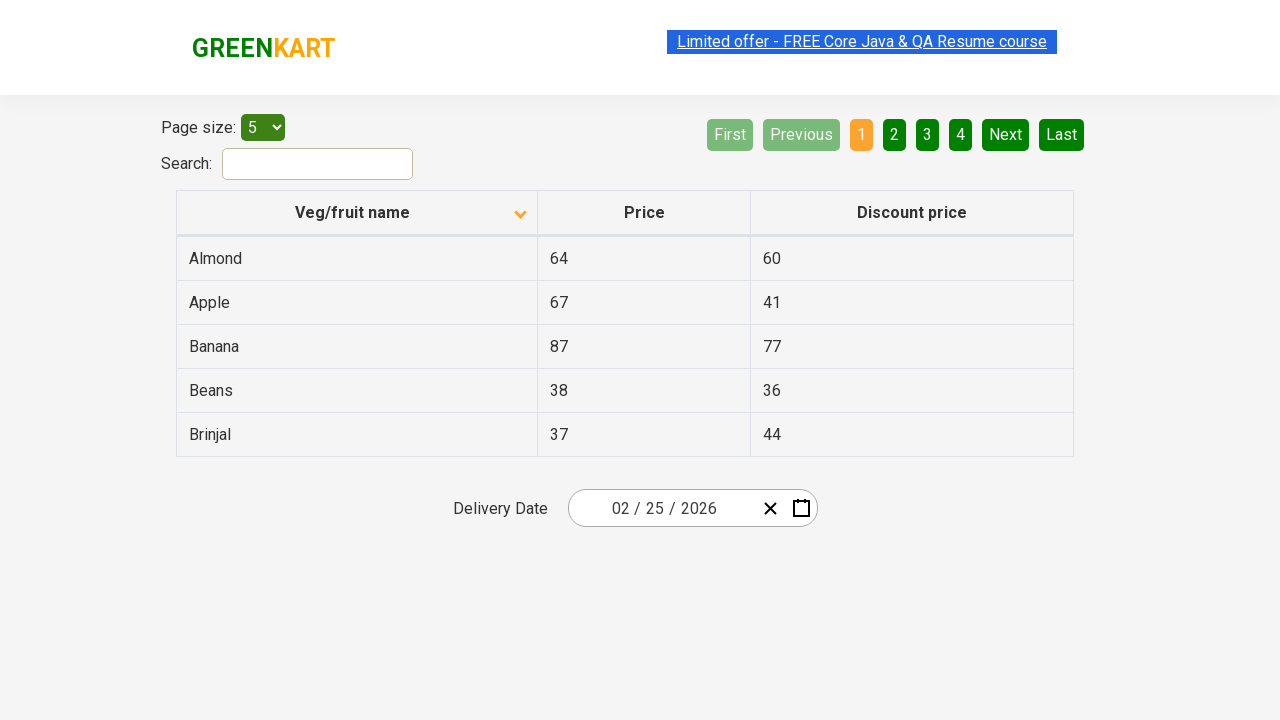

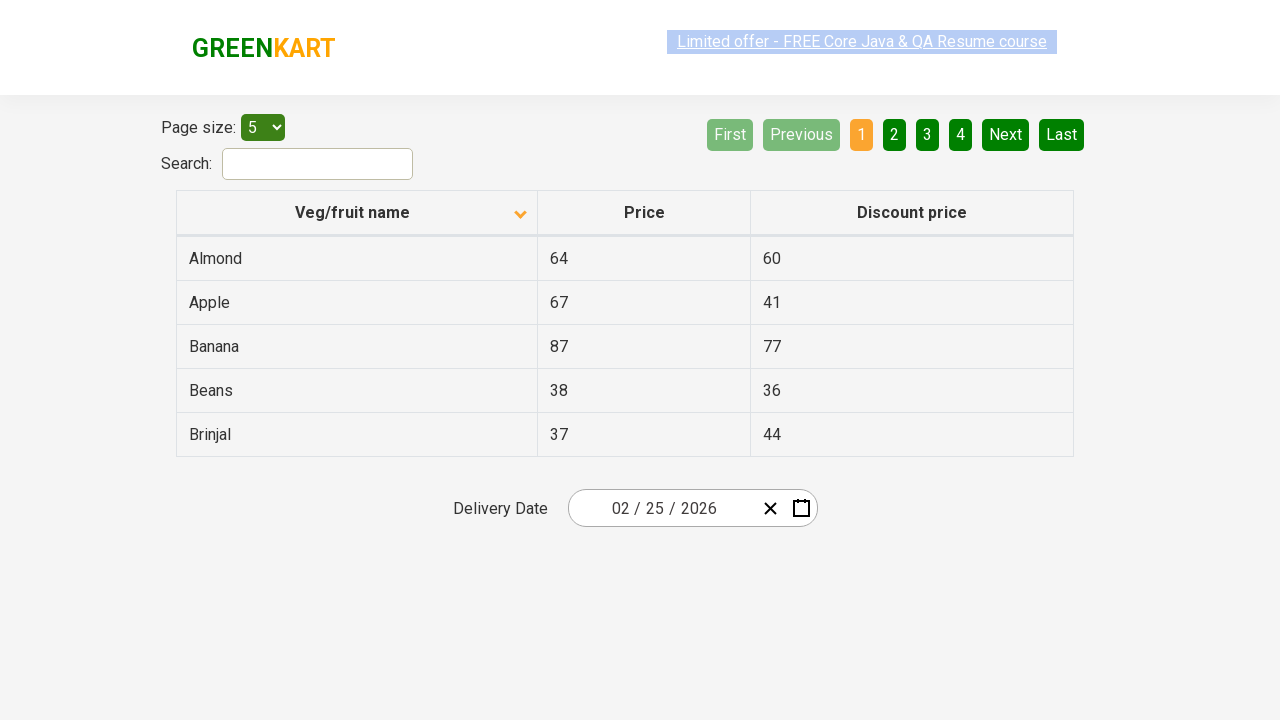